Tests user registration by filling in personal details and verifying the account creation confirmation message

Starting URL: https://www.sharelane.com/cgi-bin/register.py?page=1&zip_code=12325

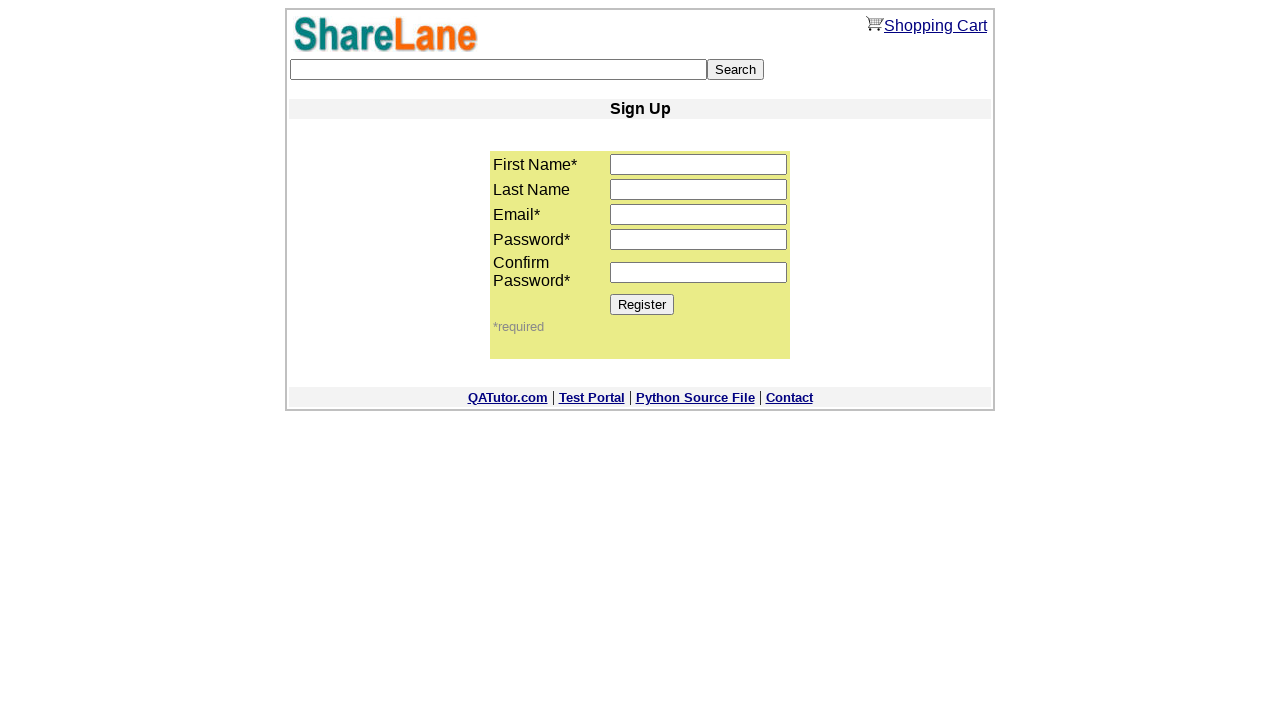

Filled first name field with 'Aliaksei' on input[name='first_name']
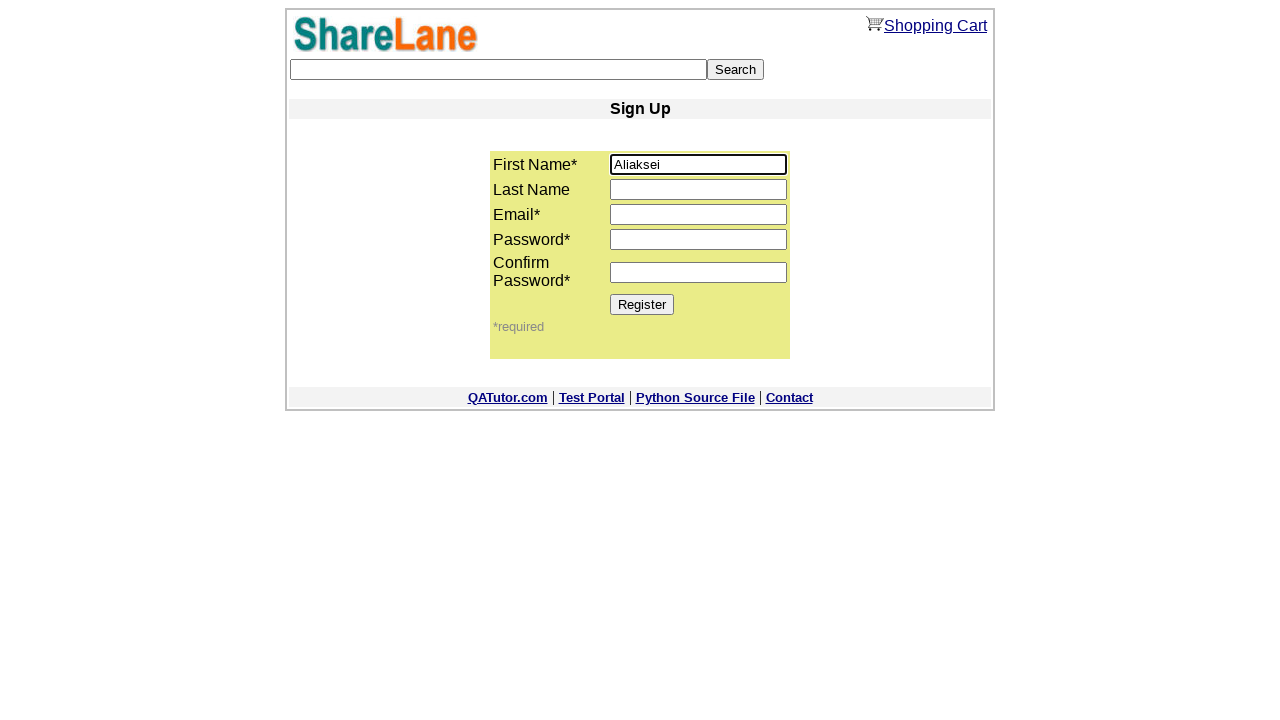

Filled last name field with 'Fursa' on input[name='last_name']
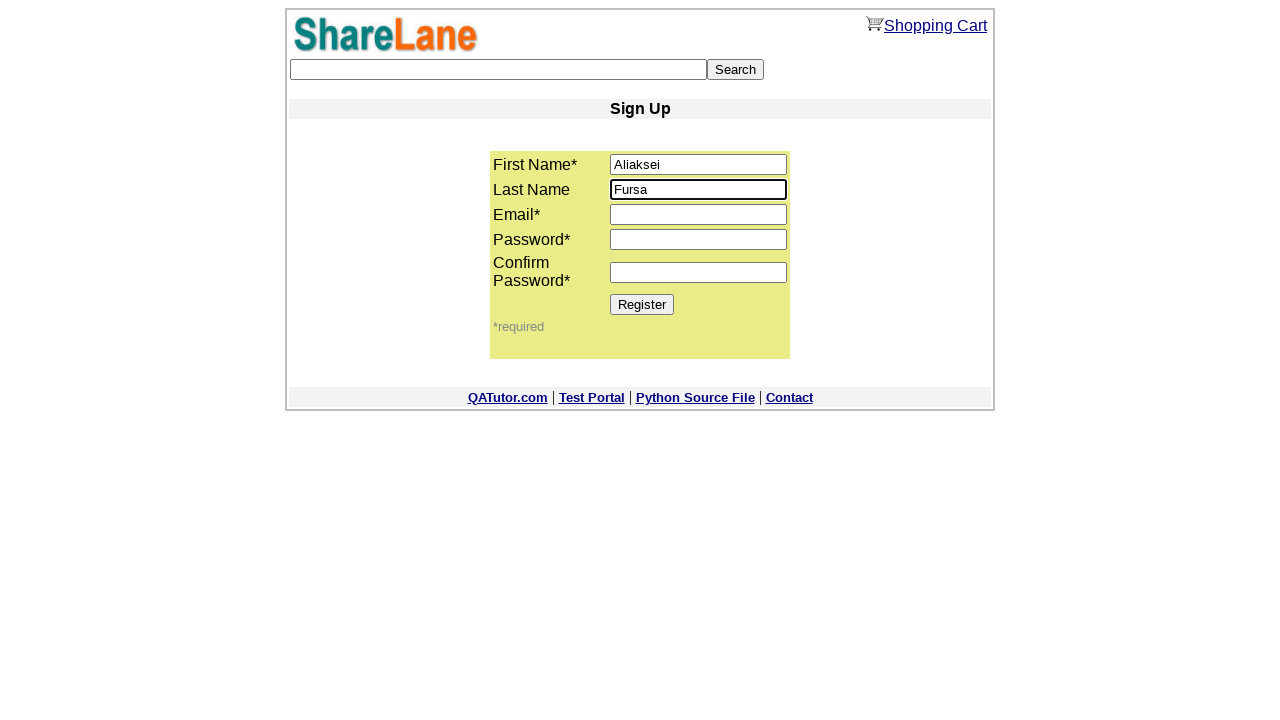

Filled email field with 'af89@gmail.com' on input[name='email']
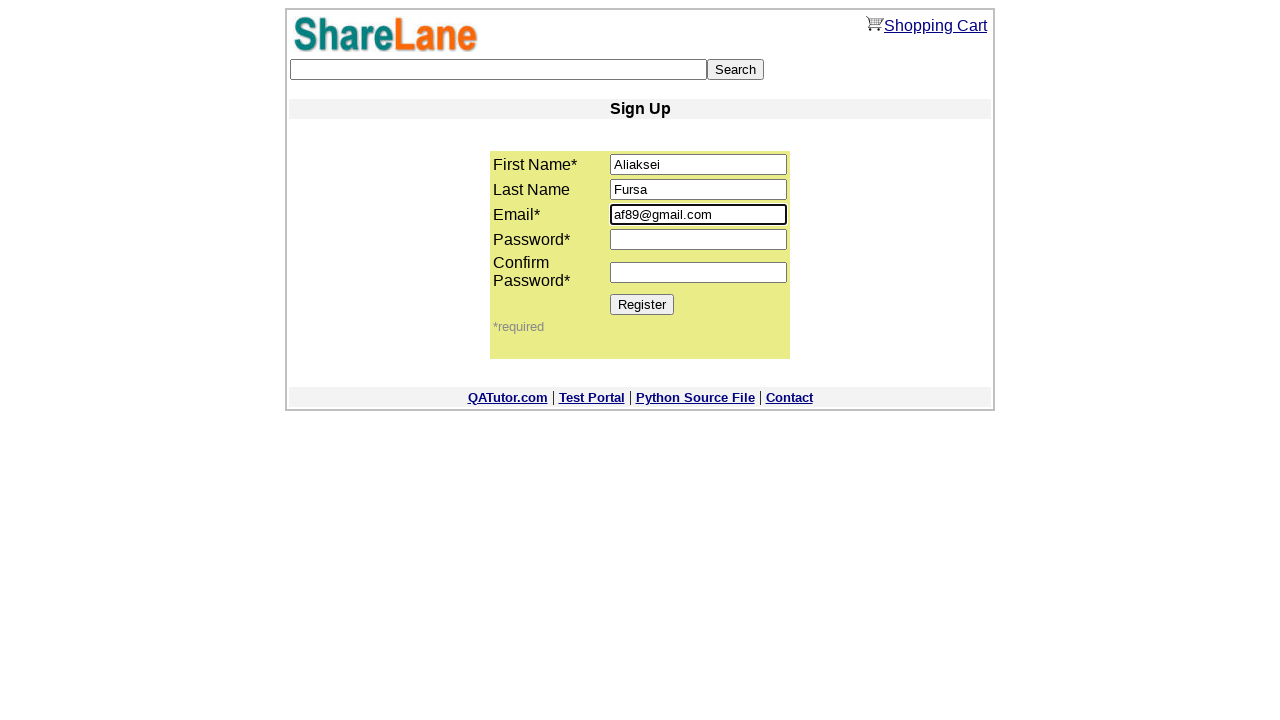

Filled password field with 'pswrd1208' on input[name='password1']
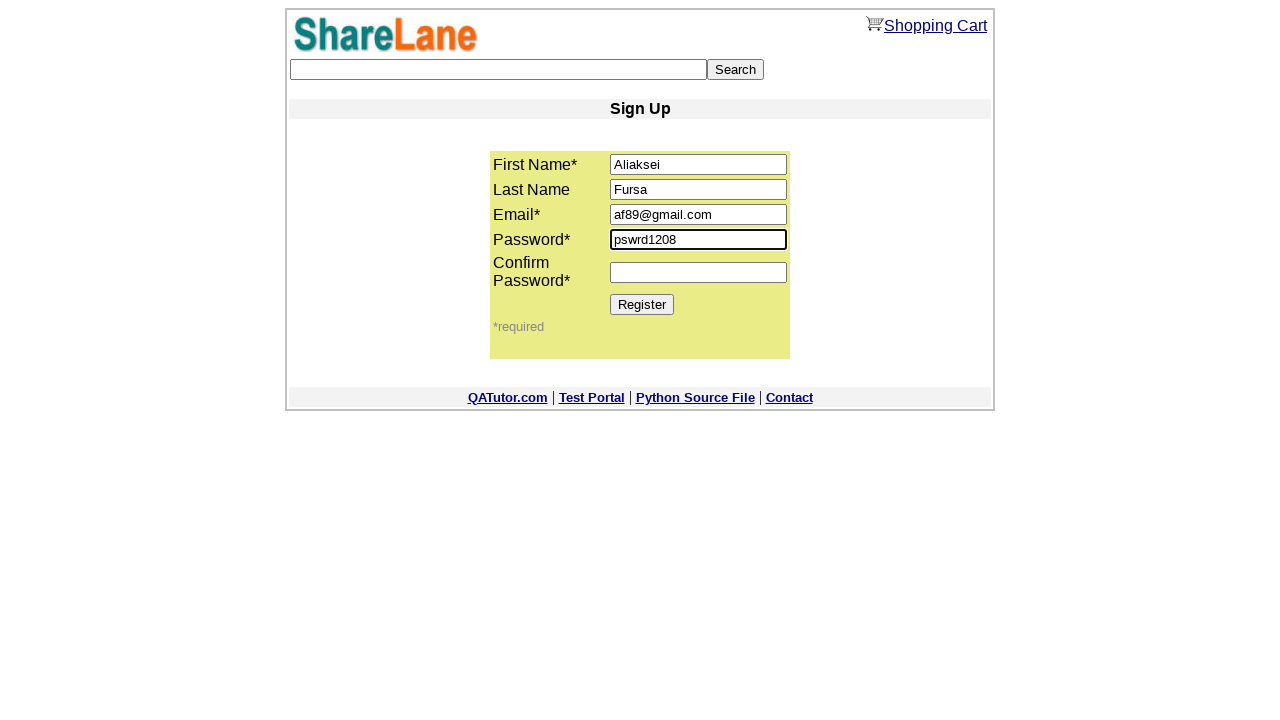

Confirmed password field with 'pswrd1208' on input[name='password2']
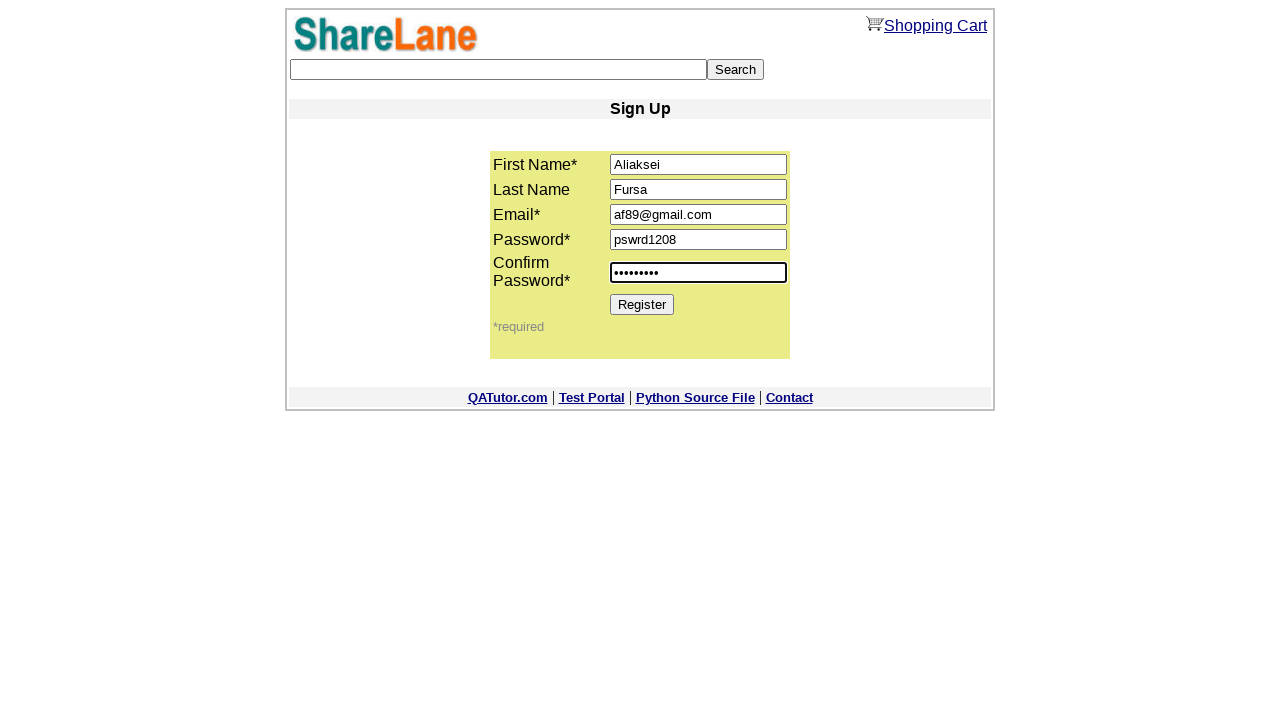

Clicked Register button to submit user registration at (642, 304) on input[value='Register']
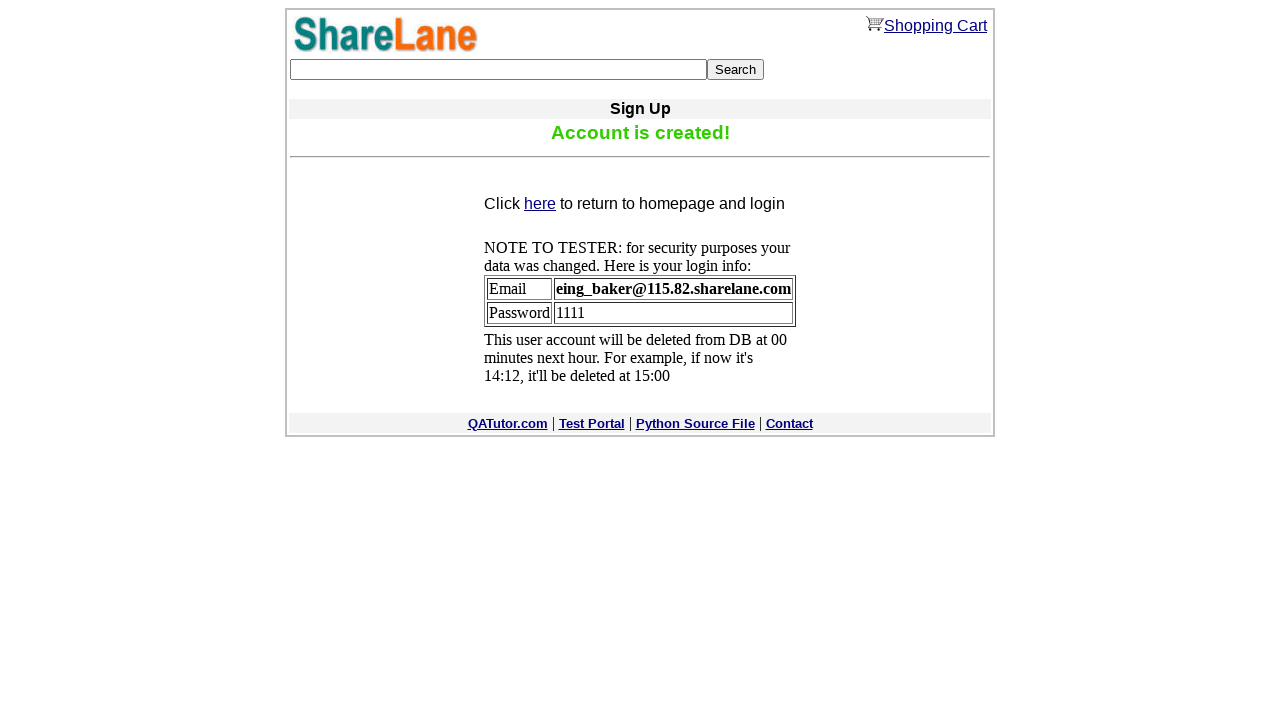

Account creation confirmation message displayed
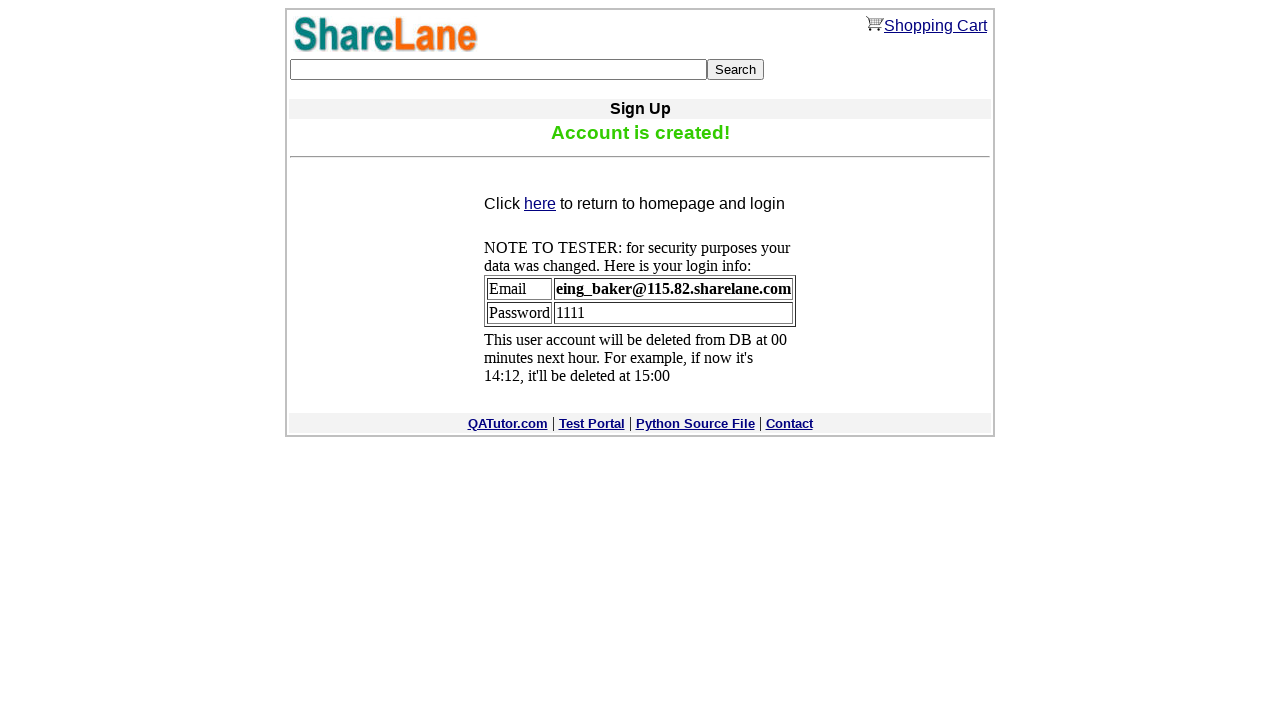

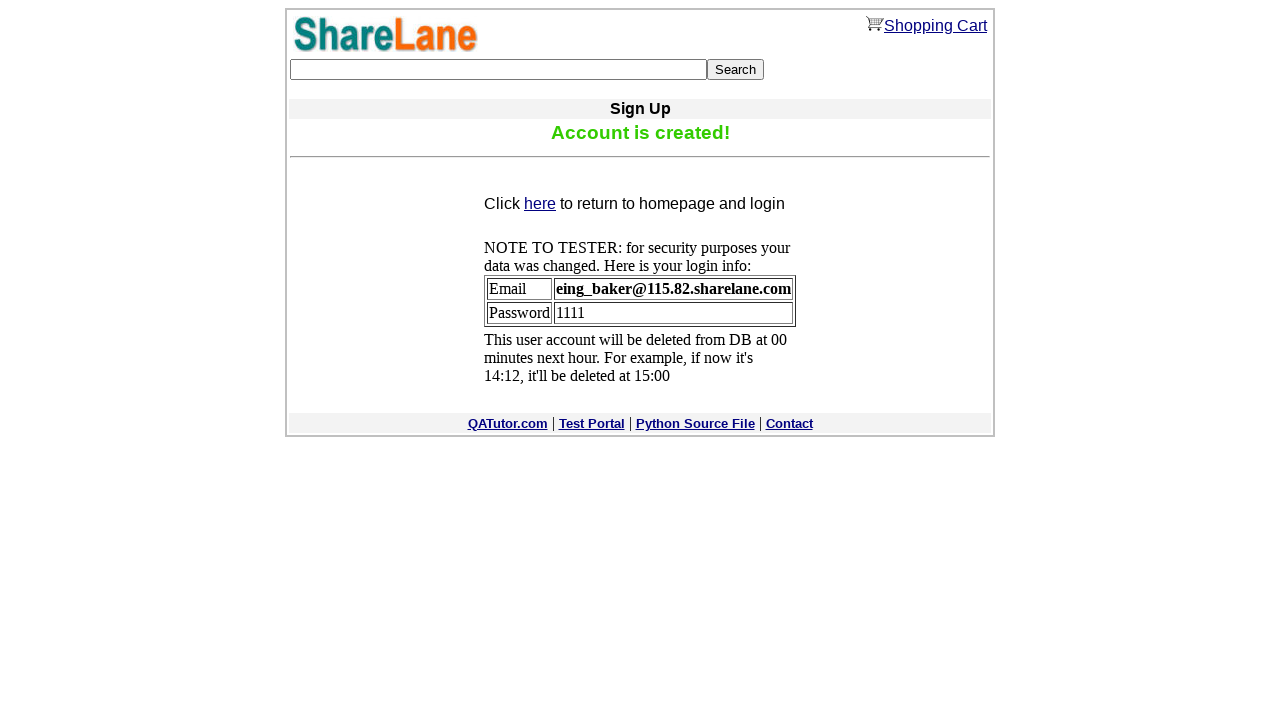